Tests opening a new browser window and navigating to a different website (orangehrm.com) in the new window

Starting URL: https://www.opencart.com/

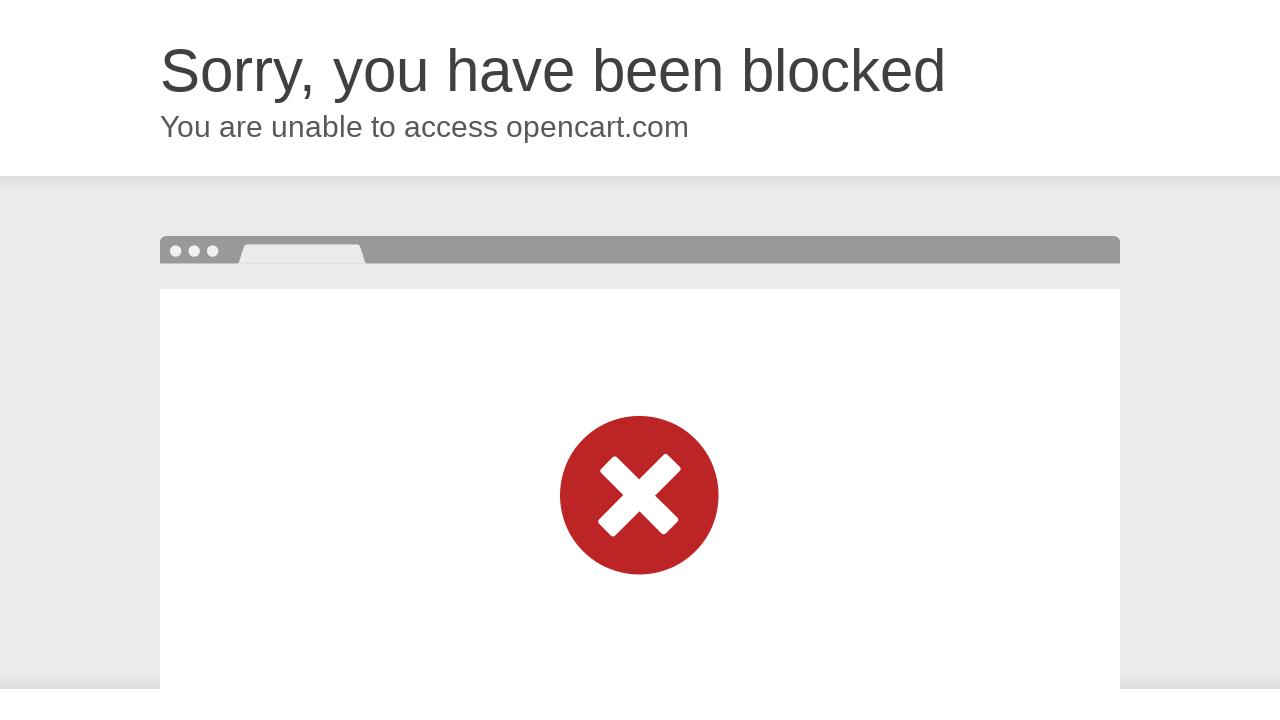

Opened a new browser window/tab
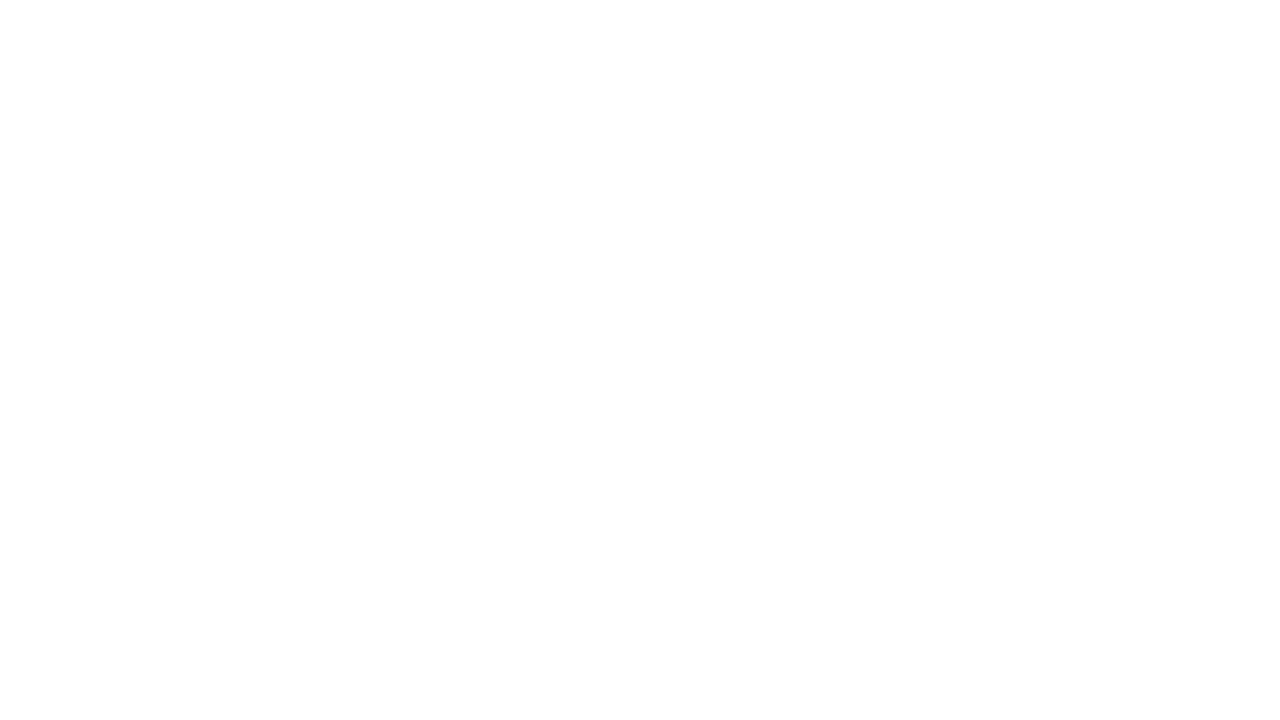

Navigated to orangehrm.com in the new window
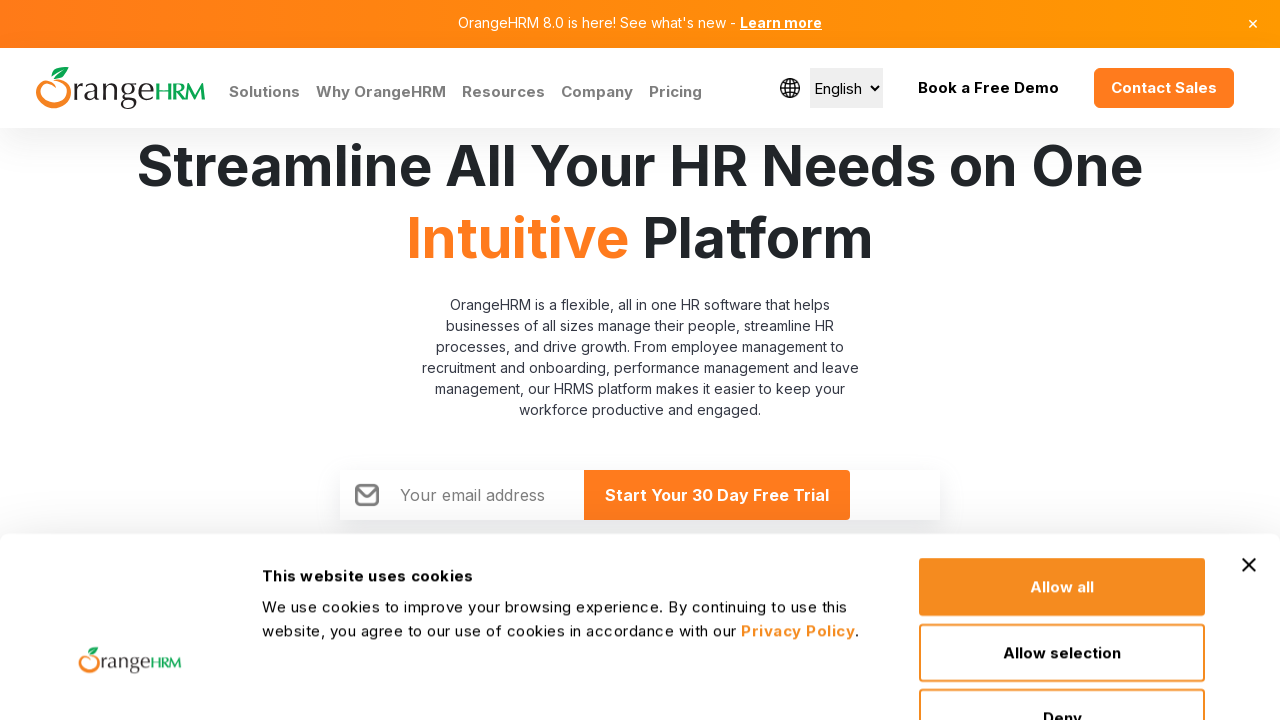

Page loaded and DOM content ready
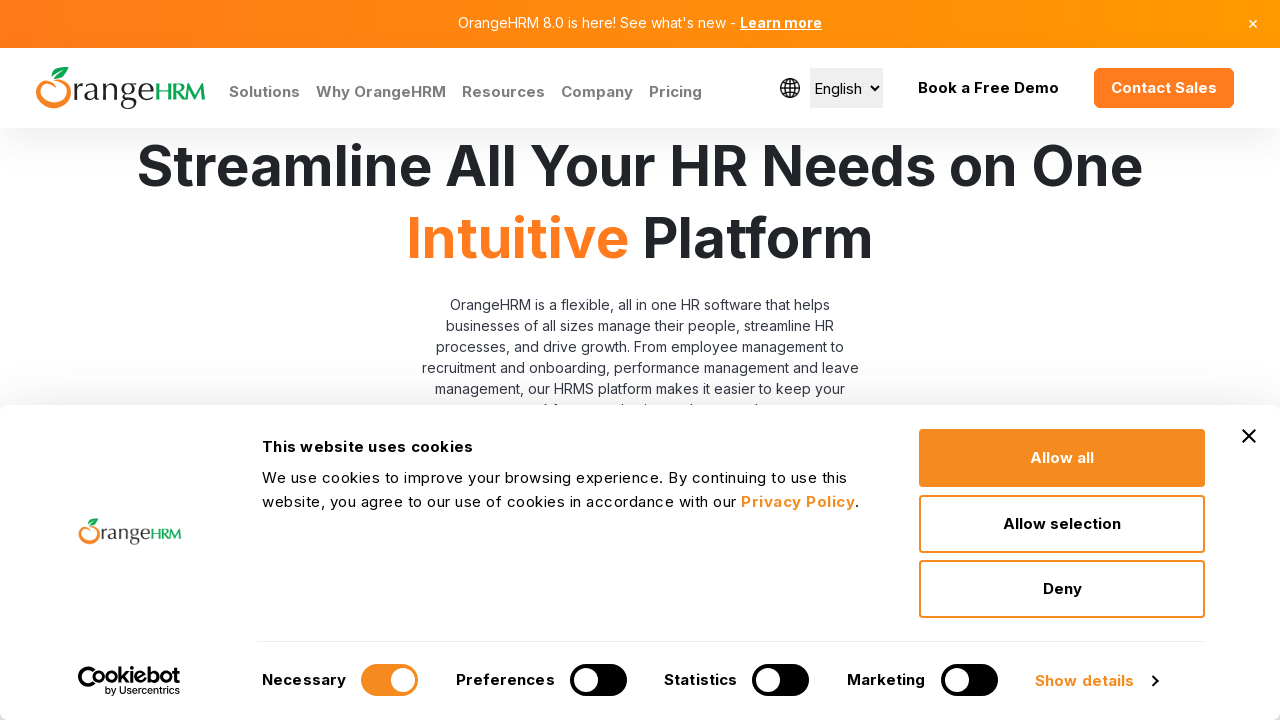

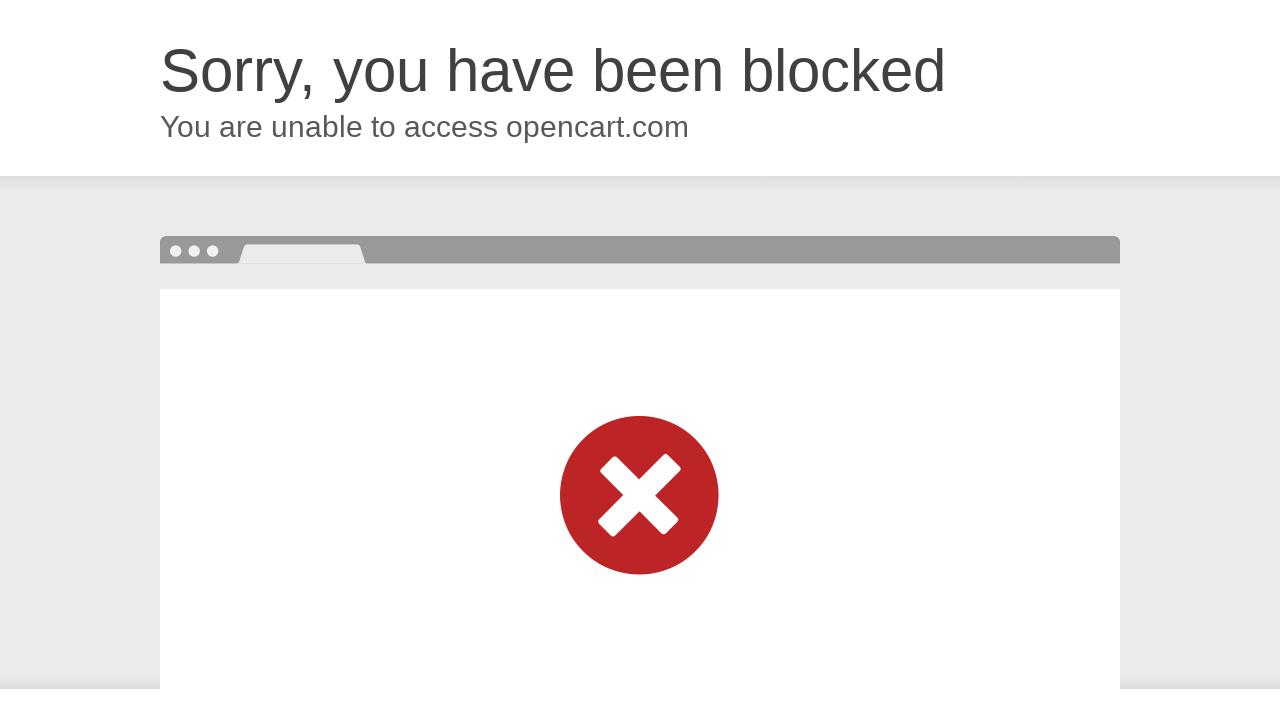